Tests a web form by entering text into a text box and submitting the form, then verifying the success message

Starting URL: https://www.selenium.dev/selenium/web/web-form.html

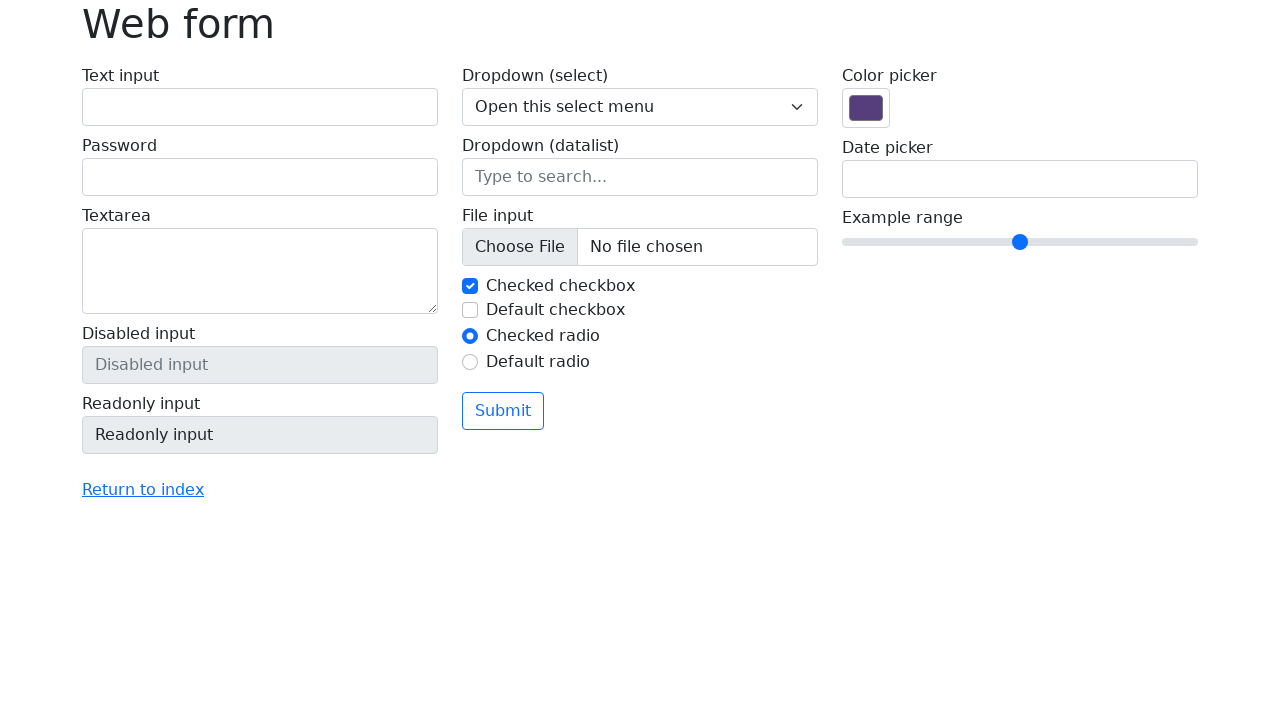

Filled text box with 'Selenium' on input[name='my-text']
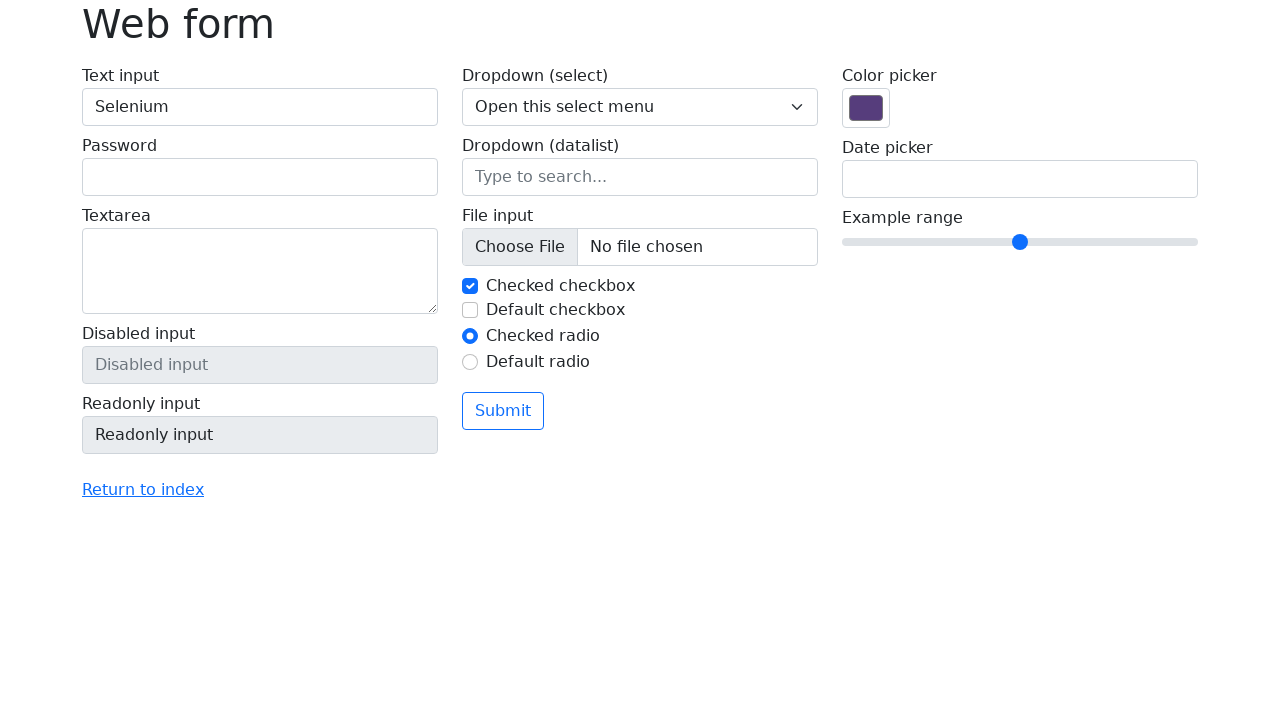

Clicked submit button at (503, 411) on button
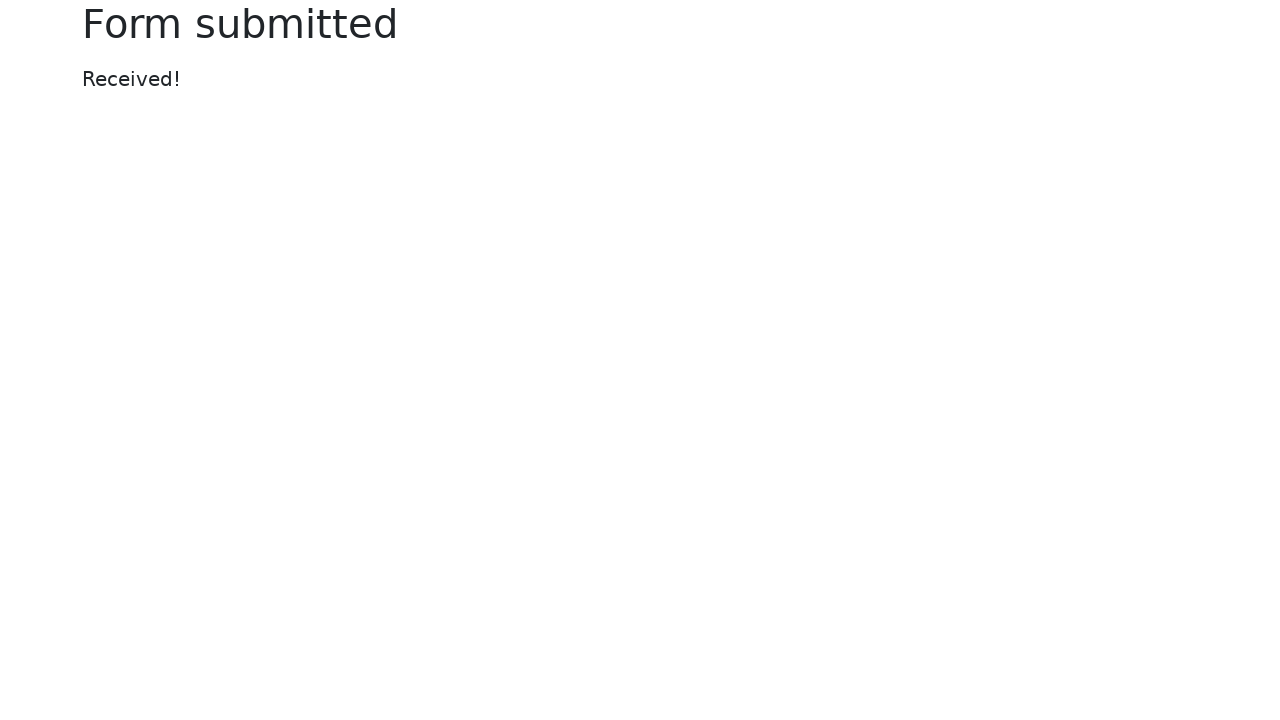

Success message appeared
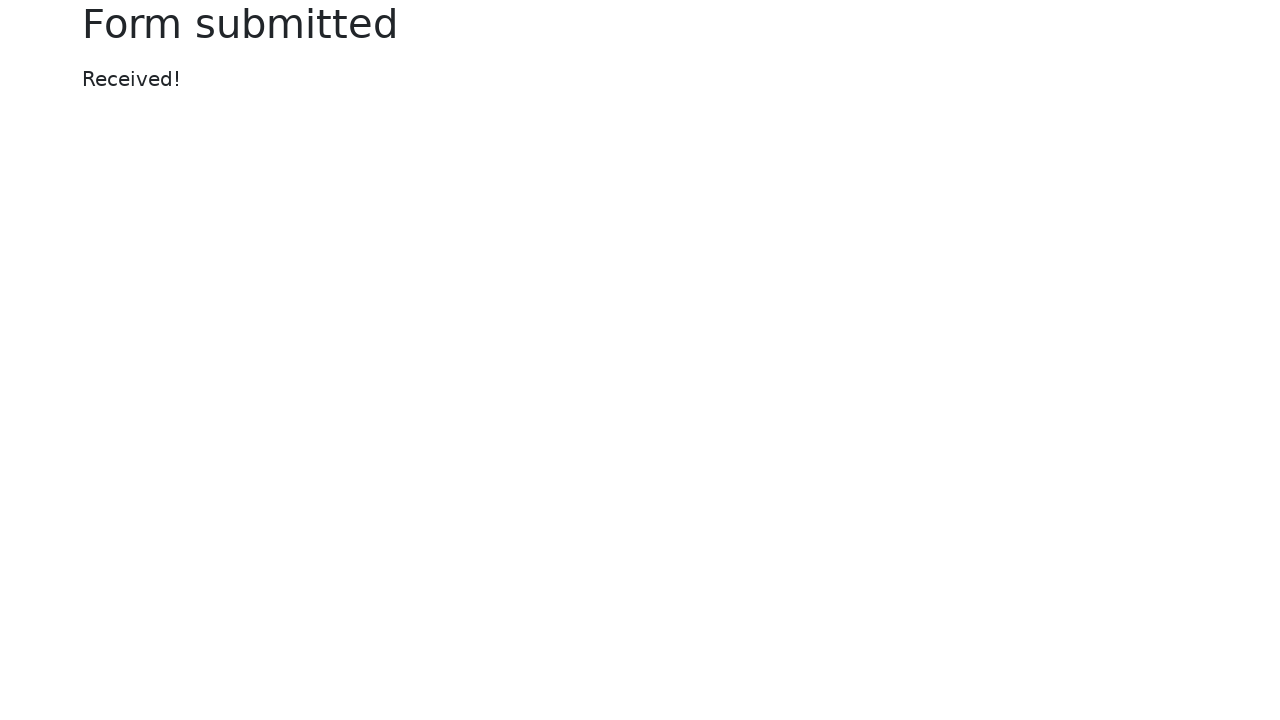

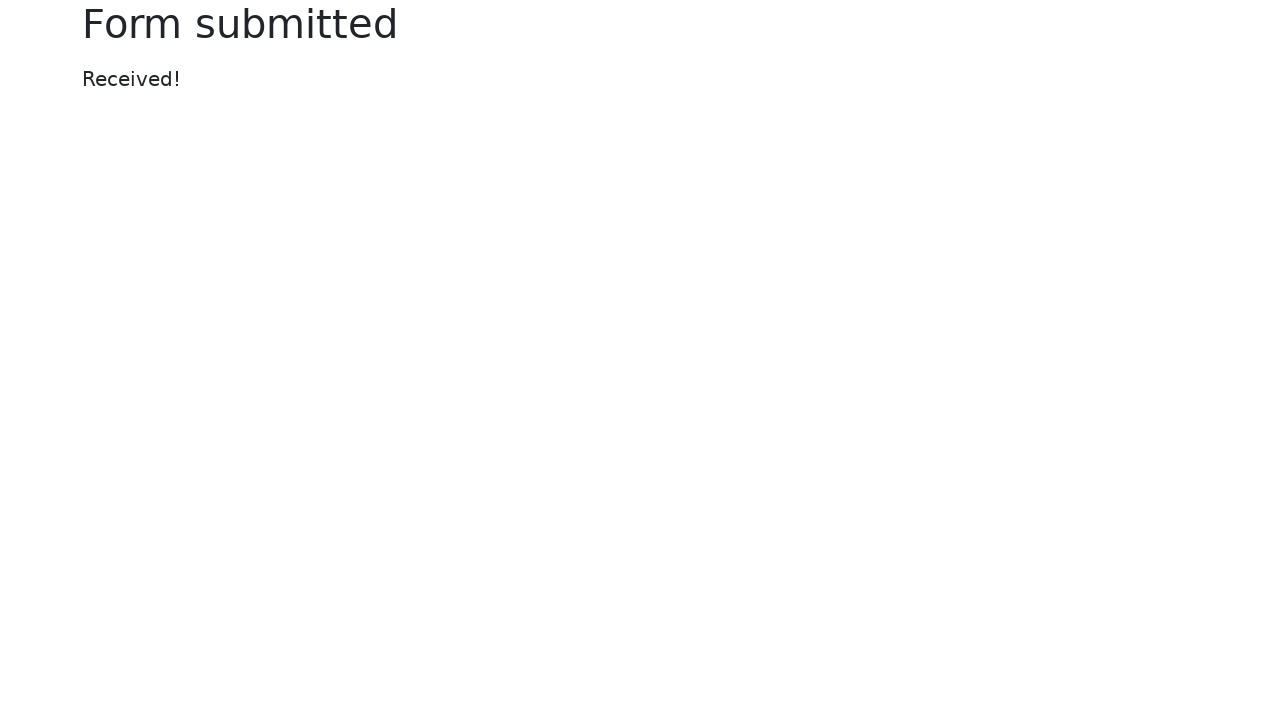